Tests table sorting by clicking the Due column header and verifying the column values are sorted in ascending order

Starting URL: https://the-internet.herokuapp.com/tables

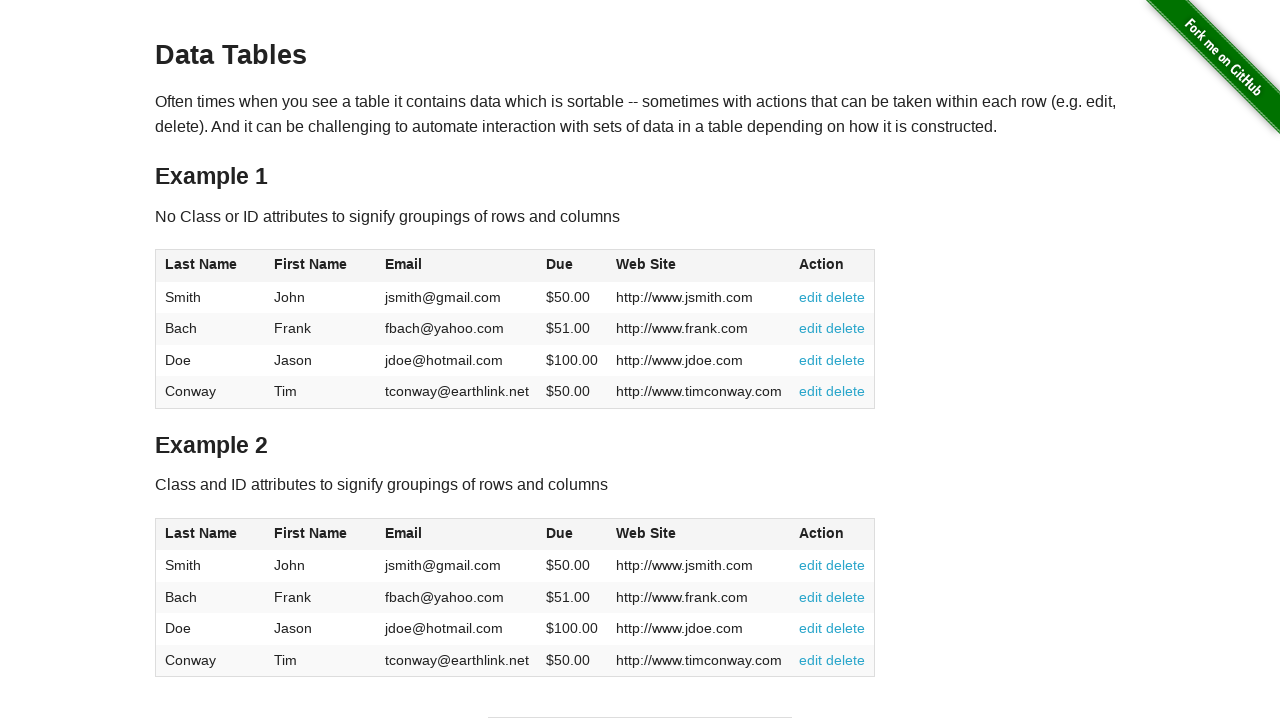

Clicked Due column header to sort ascending at (572, 266) on #table1 thead tr th:nth-of-type(4)
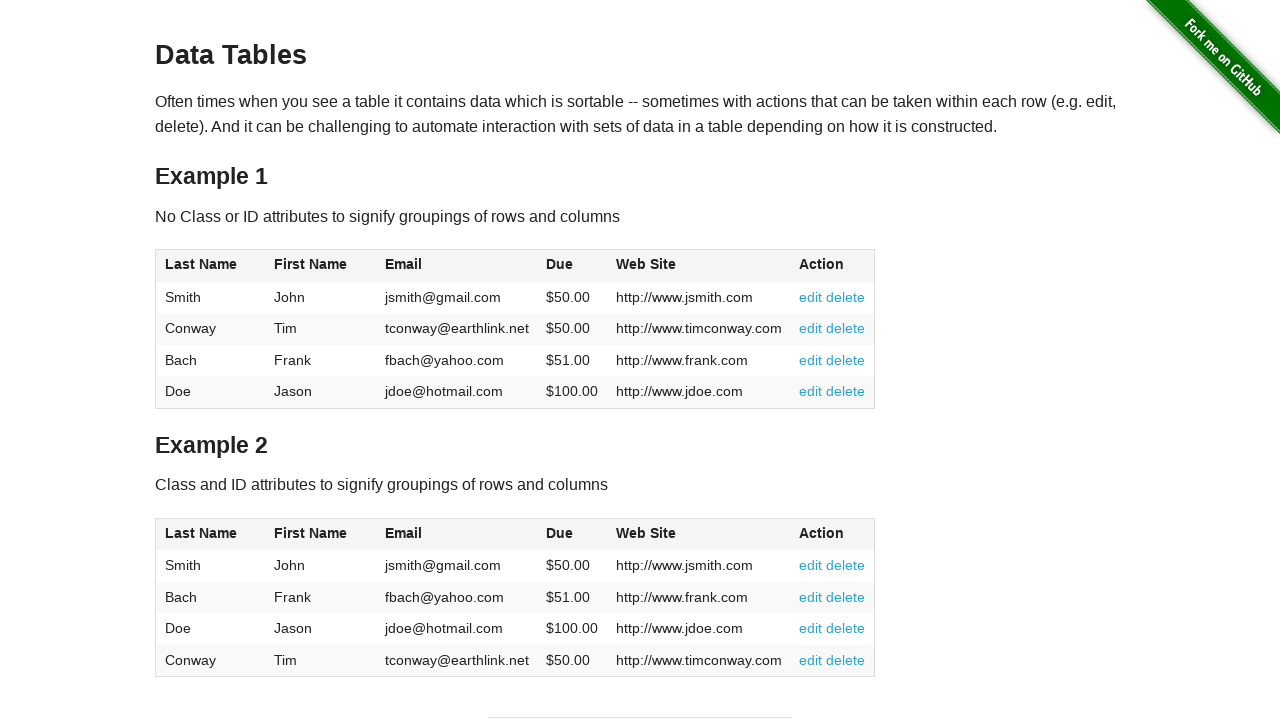

Due column cells loaded after sorting
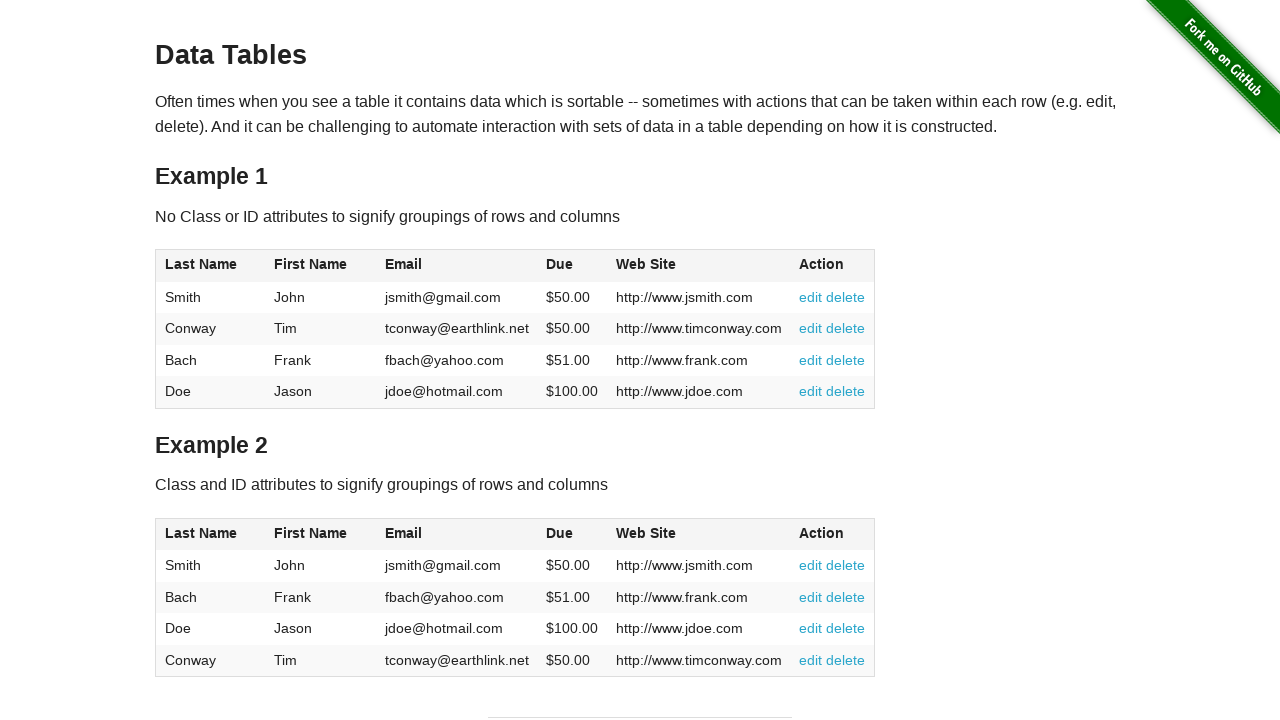

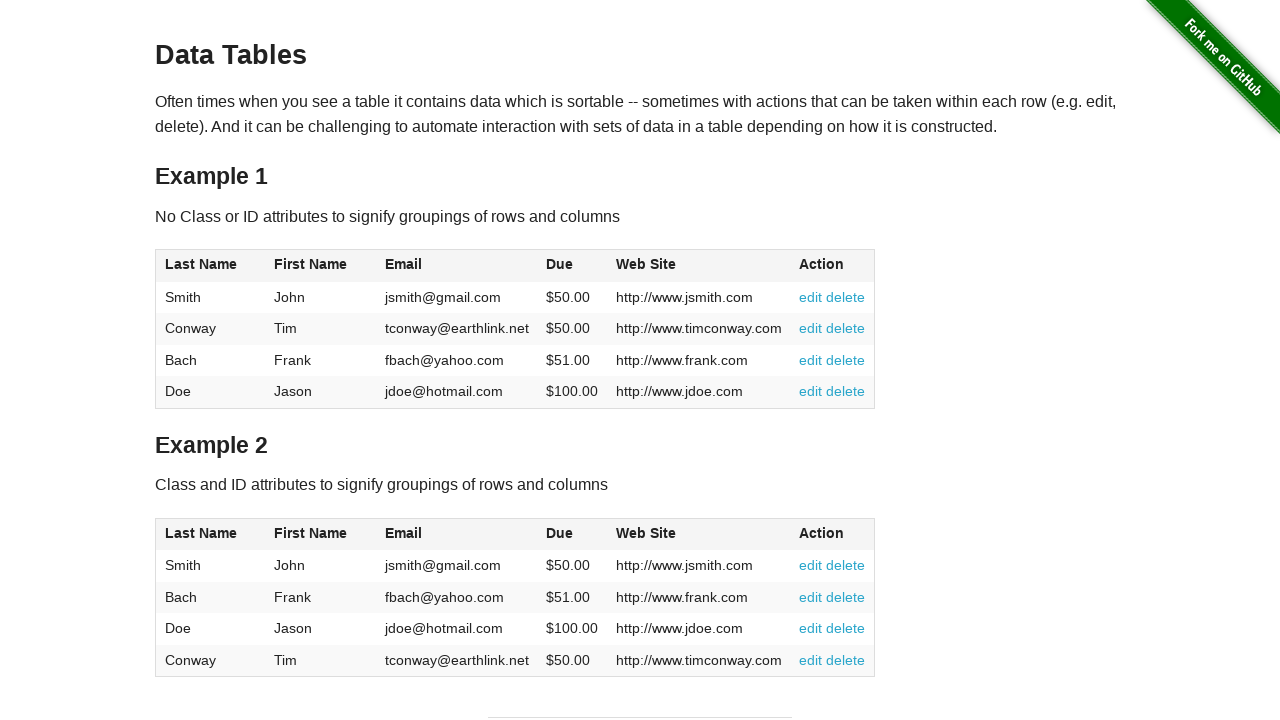